Tests selecting Credit card as payment method and verifying card fields are visible

Starting URL: https://webshop-agil-testautomatiserare.netlify.app/checkout

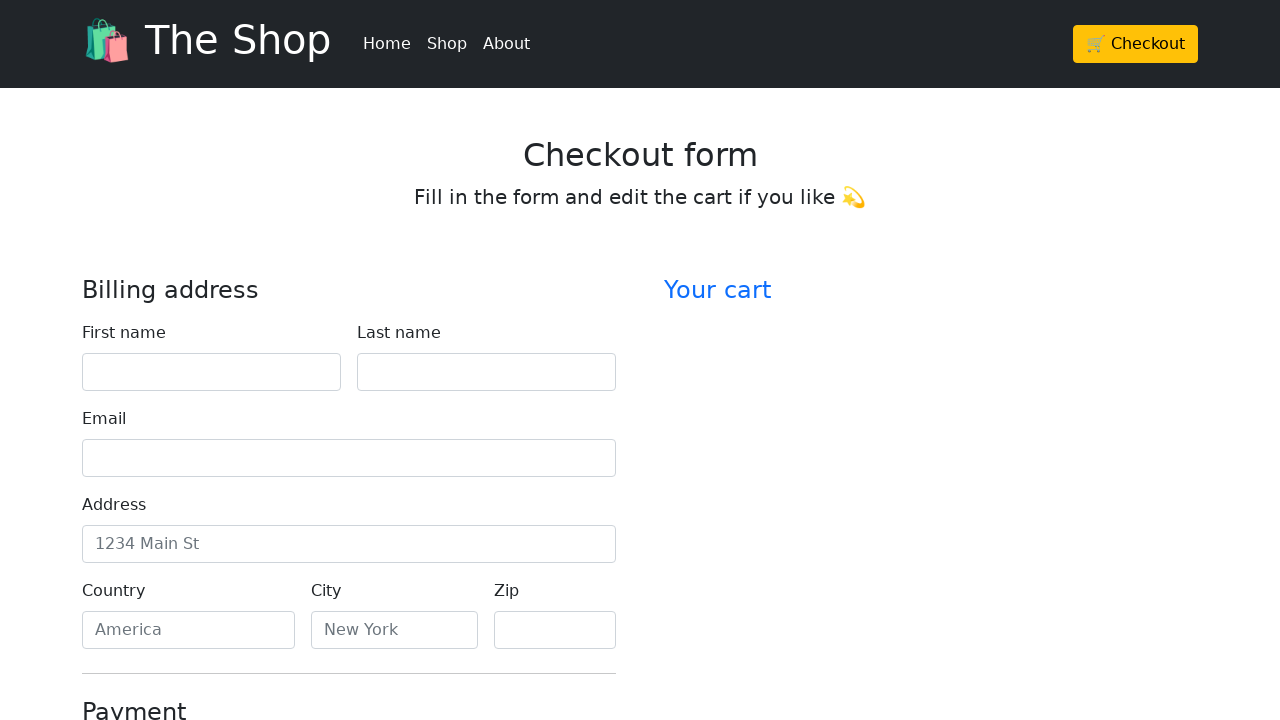

Waited for Credit card radio button to be present
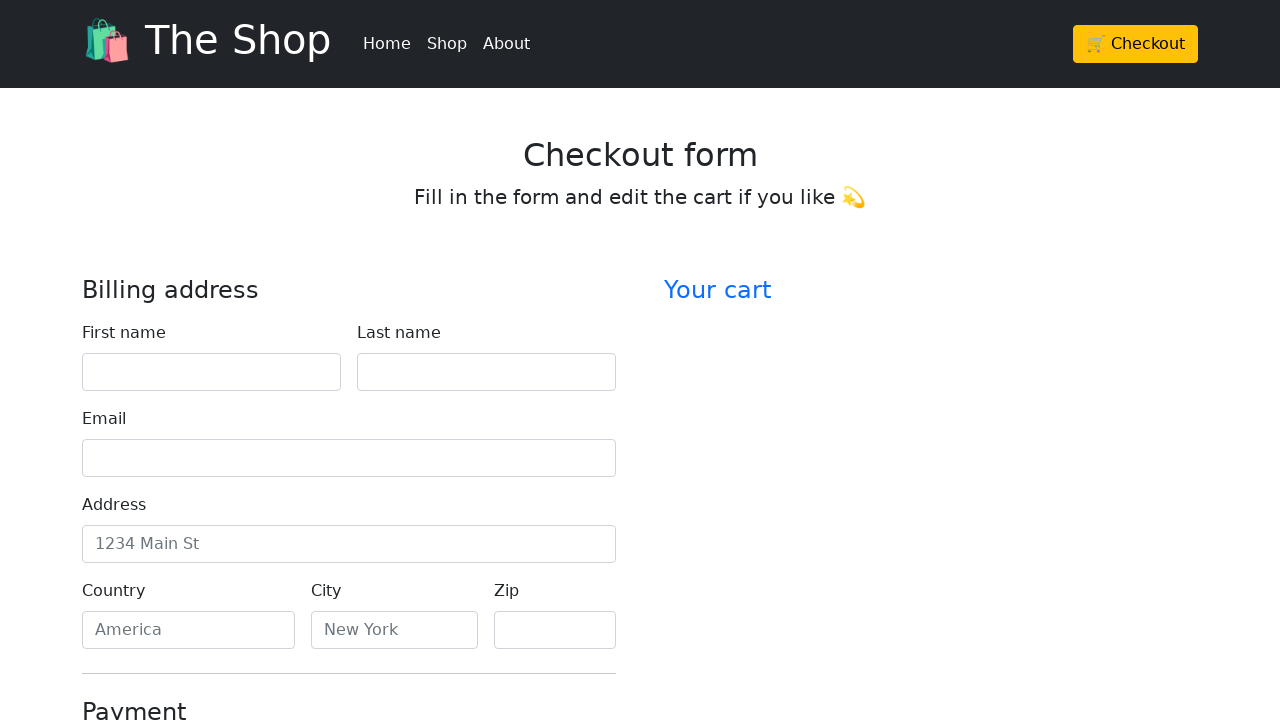

Clicked Credit card radio button at (90, 361) on #credit
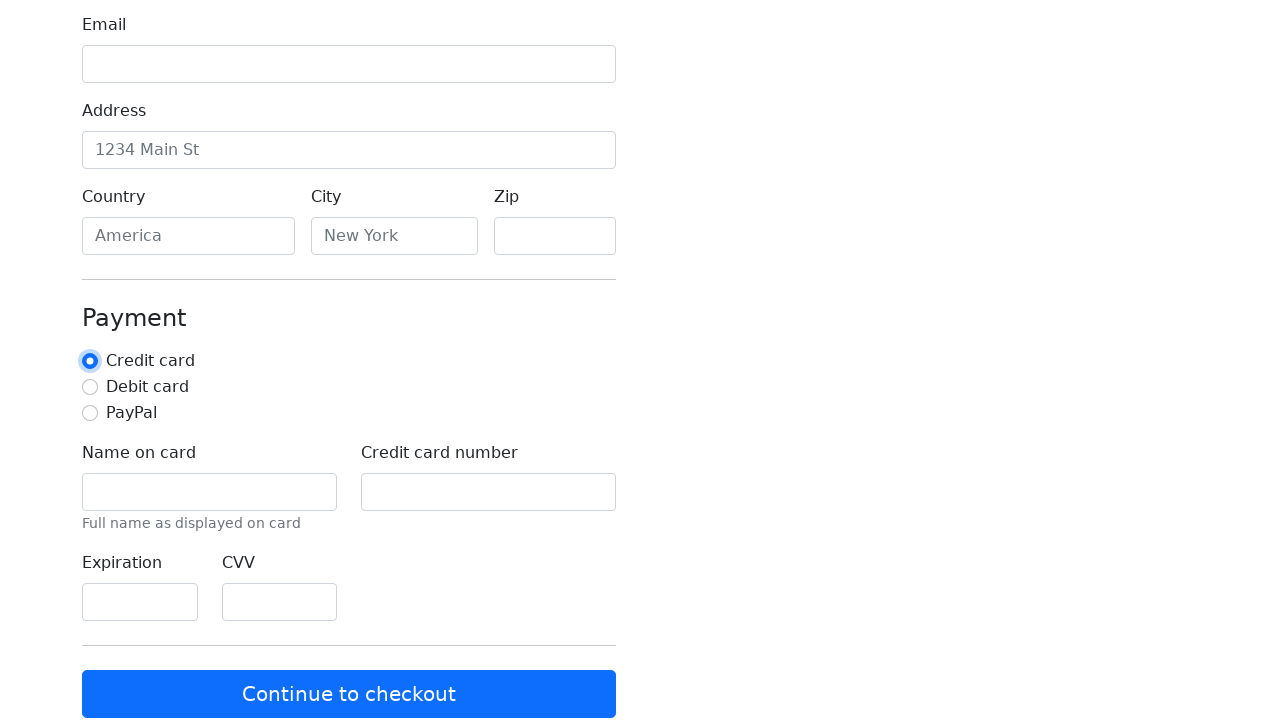

Waited for card information section to be present
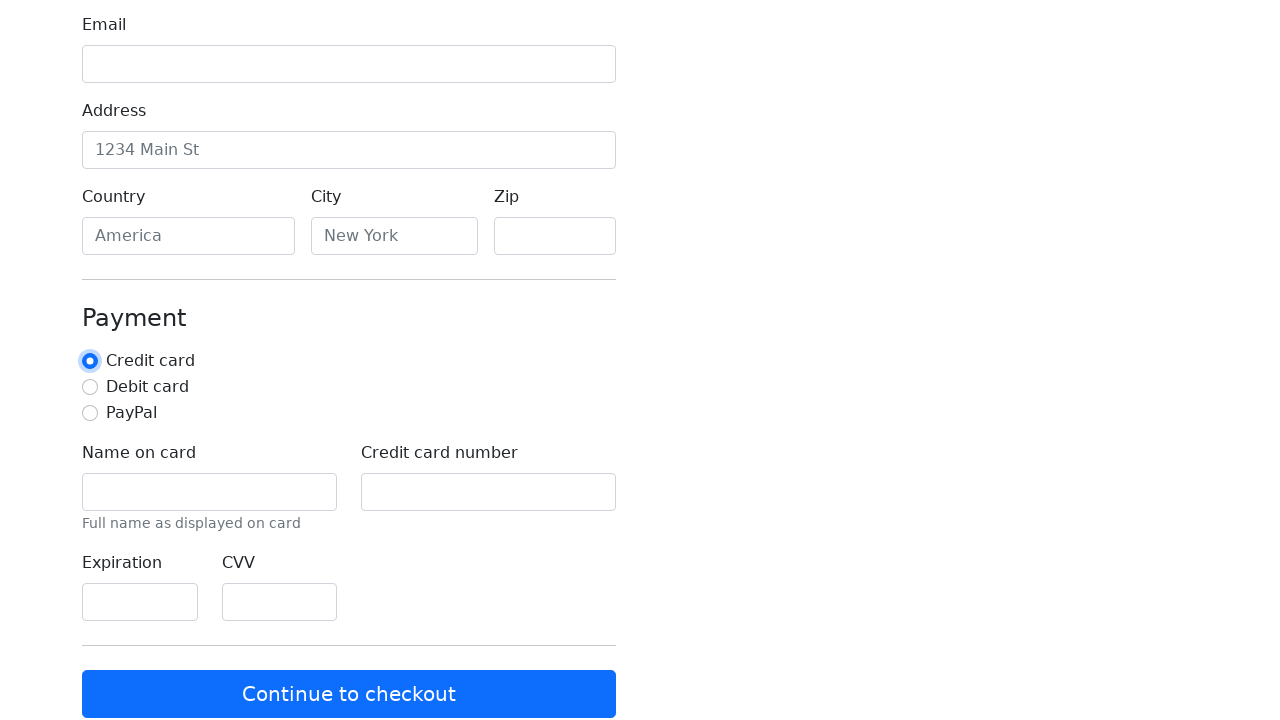

Verified card information section is visible
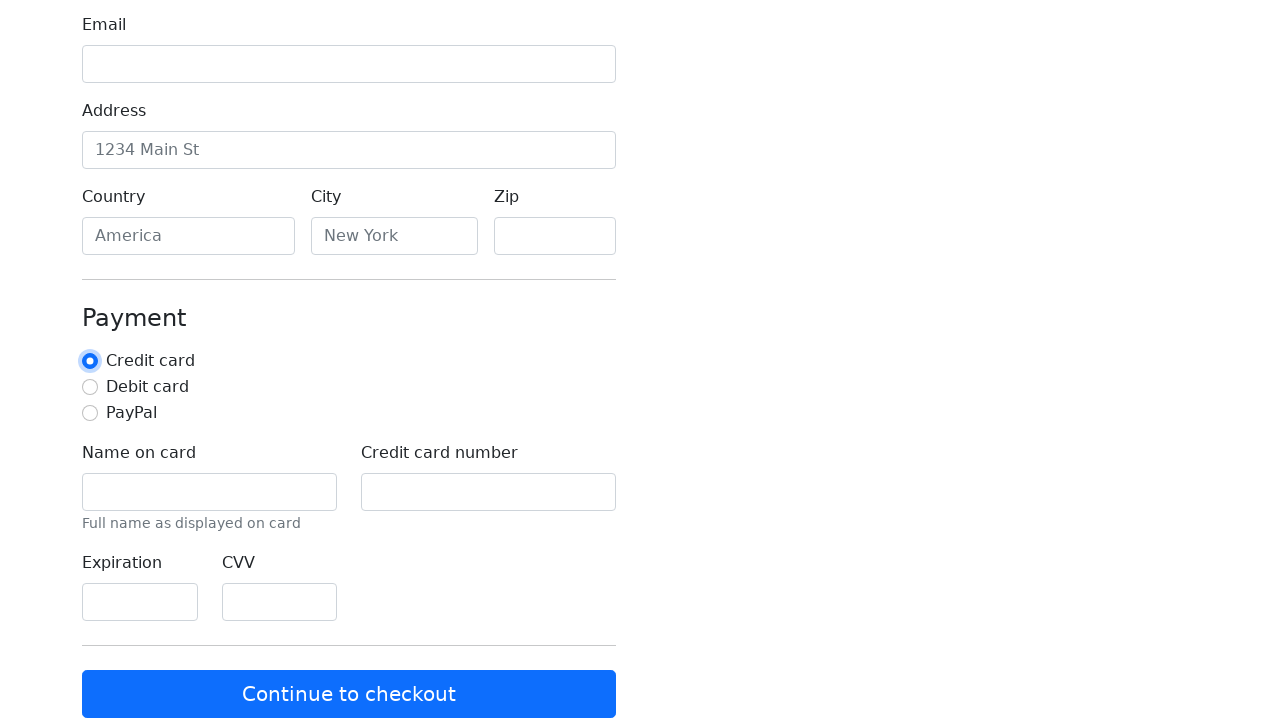

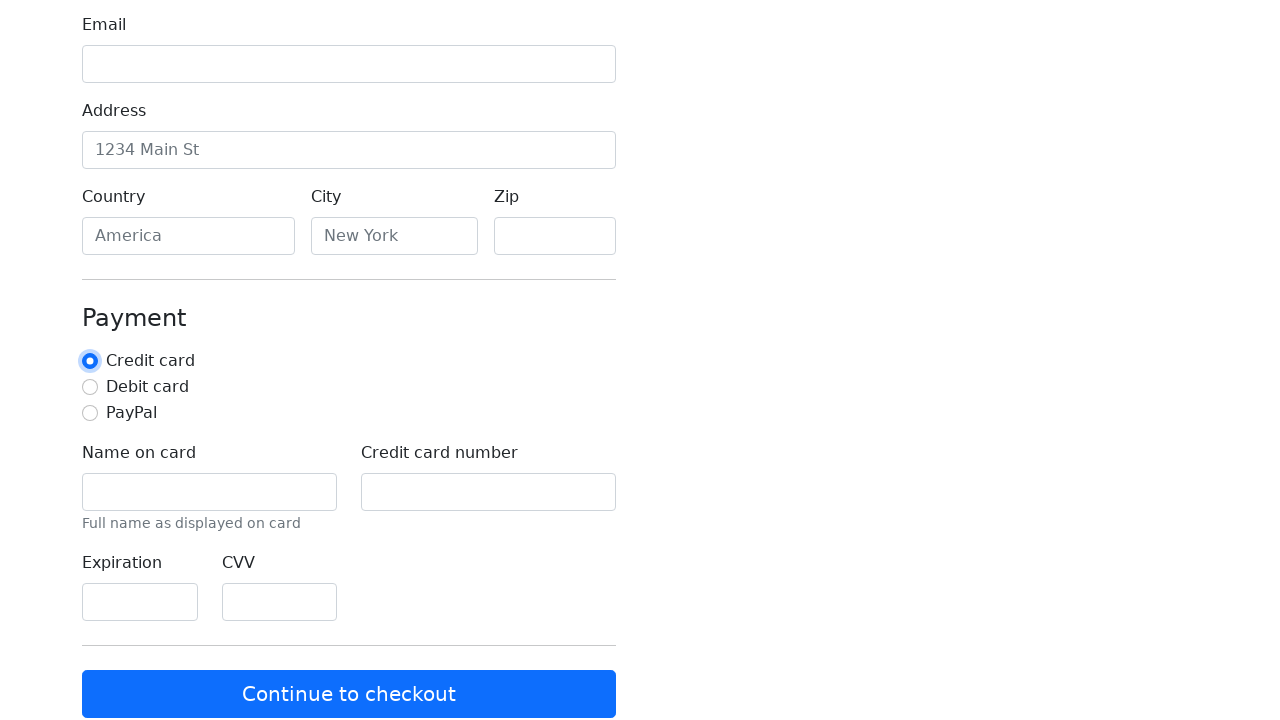